Tests dropdown selection functionality on a free trial form by selecting a country value from a dropdown without using the Select class

Starting URL: https://www.orangehrm.com/en/30-day-free-trial

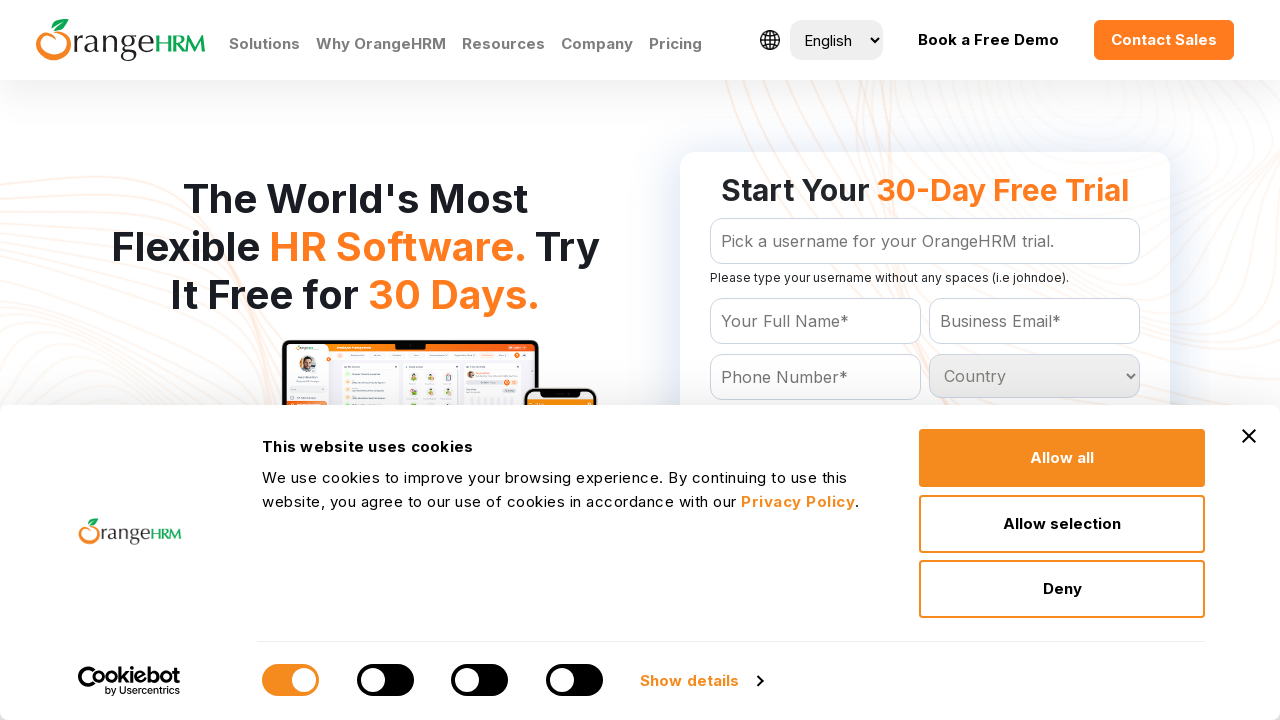

Navigated to OrangeHRM 30-day free trial page
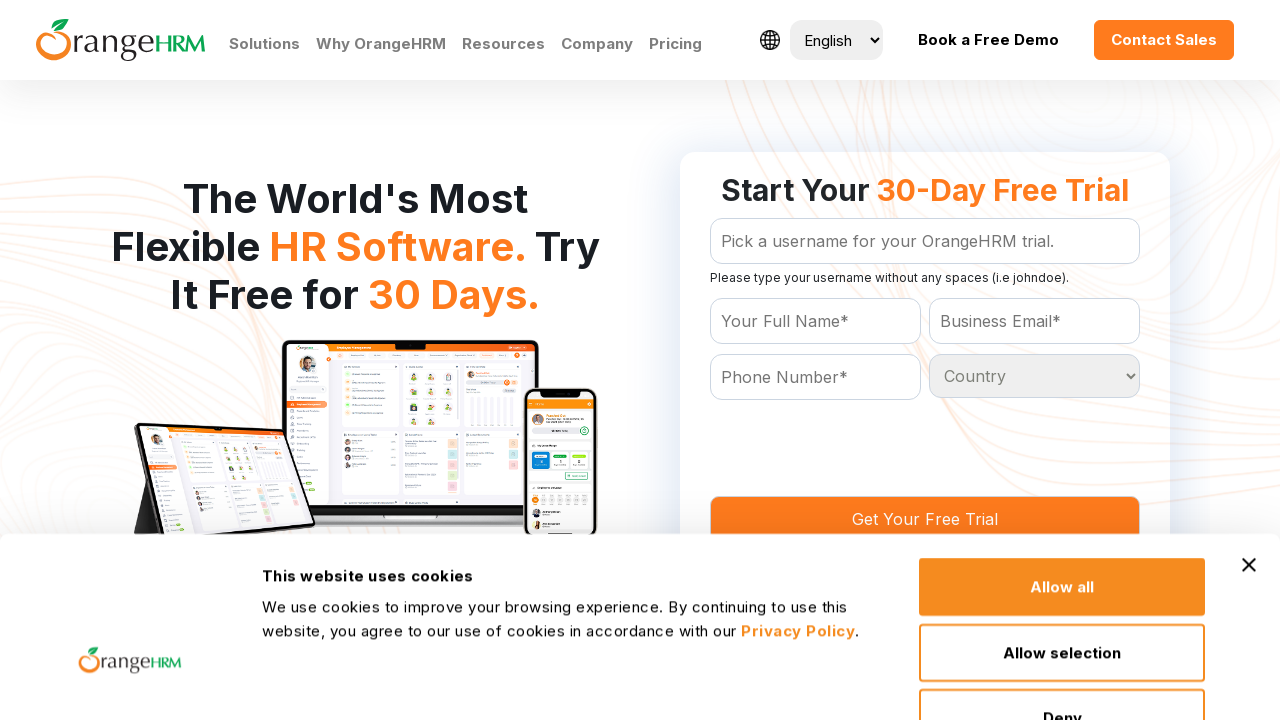

Selected 'India' from the country dropdown on select#Form_getForm_Country
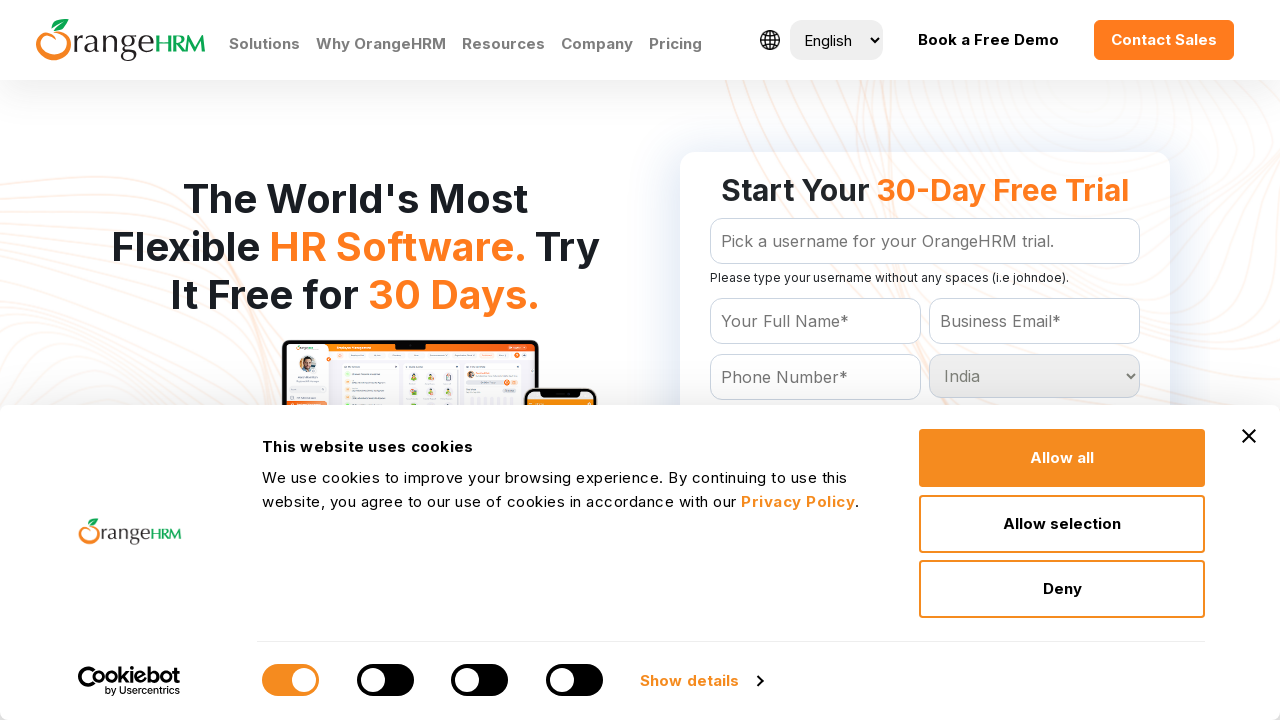

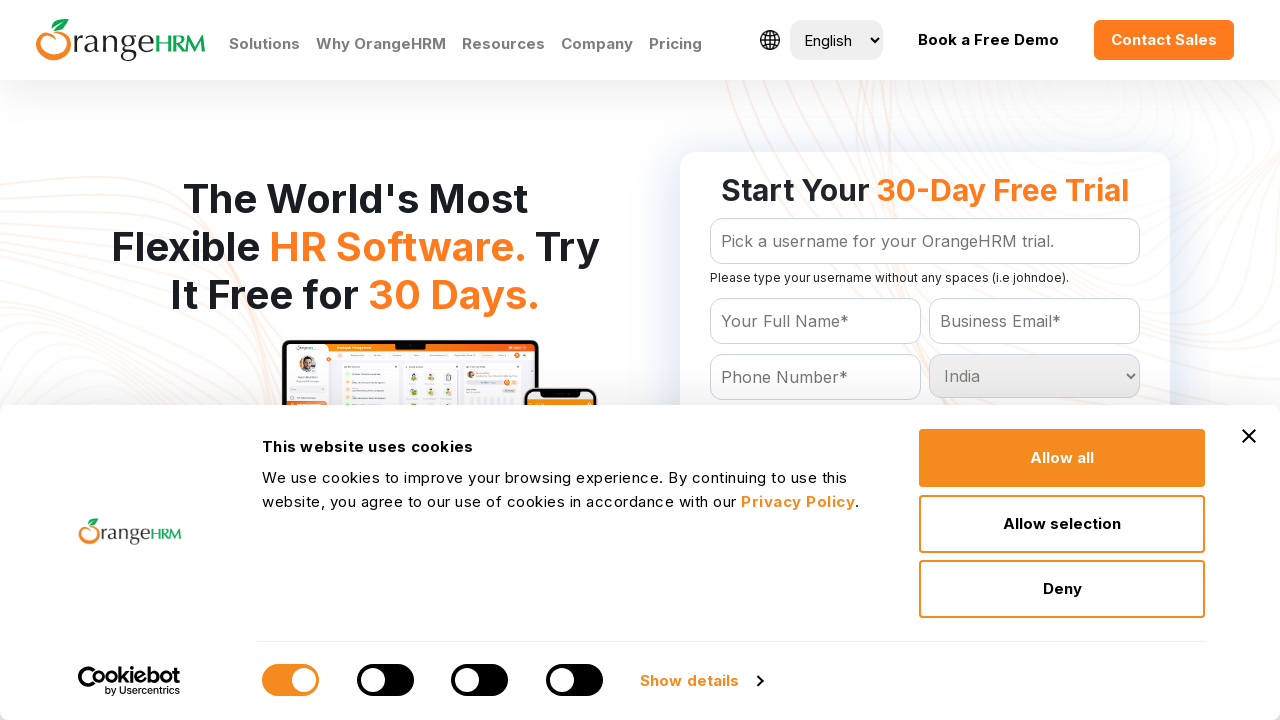